Tests tooltip display functionality by hovering over an age input field and verifying the tooltip text appears

Starting URL: https://automationfc.github.io/jquery-tooltip/

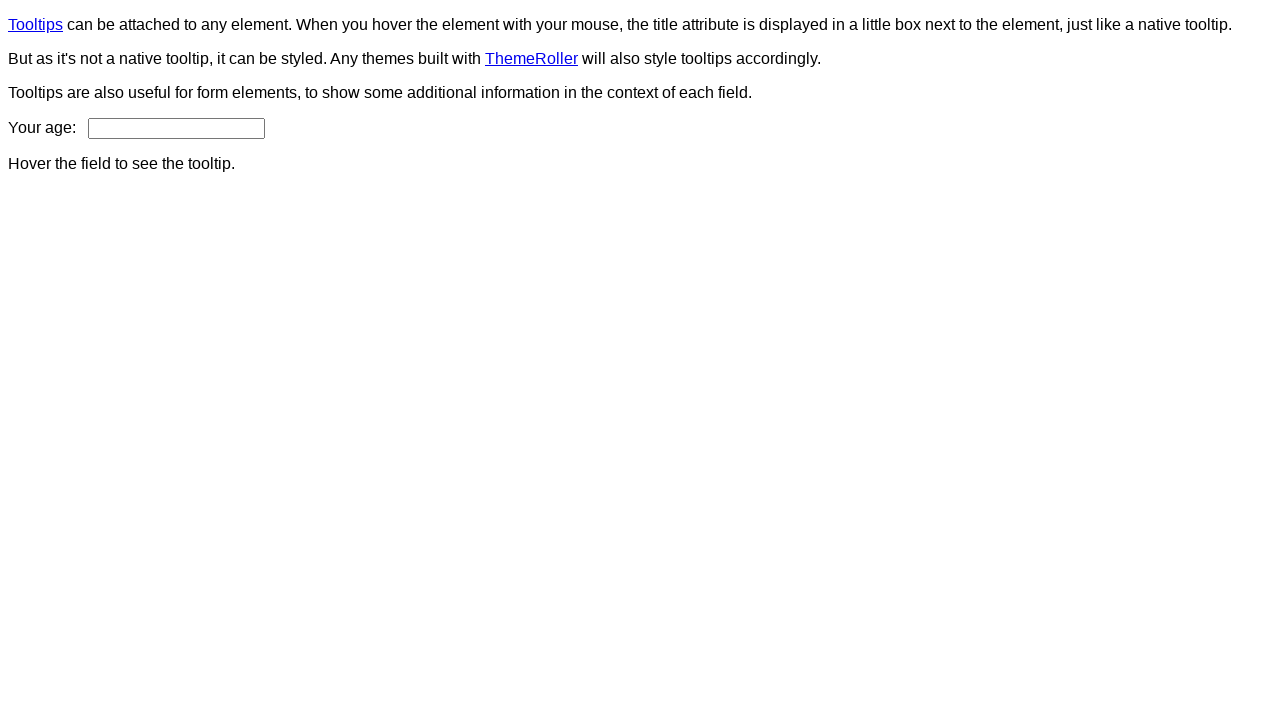

Hovered over age input field to trigger tooltip at (176, 128) on input#age
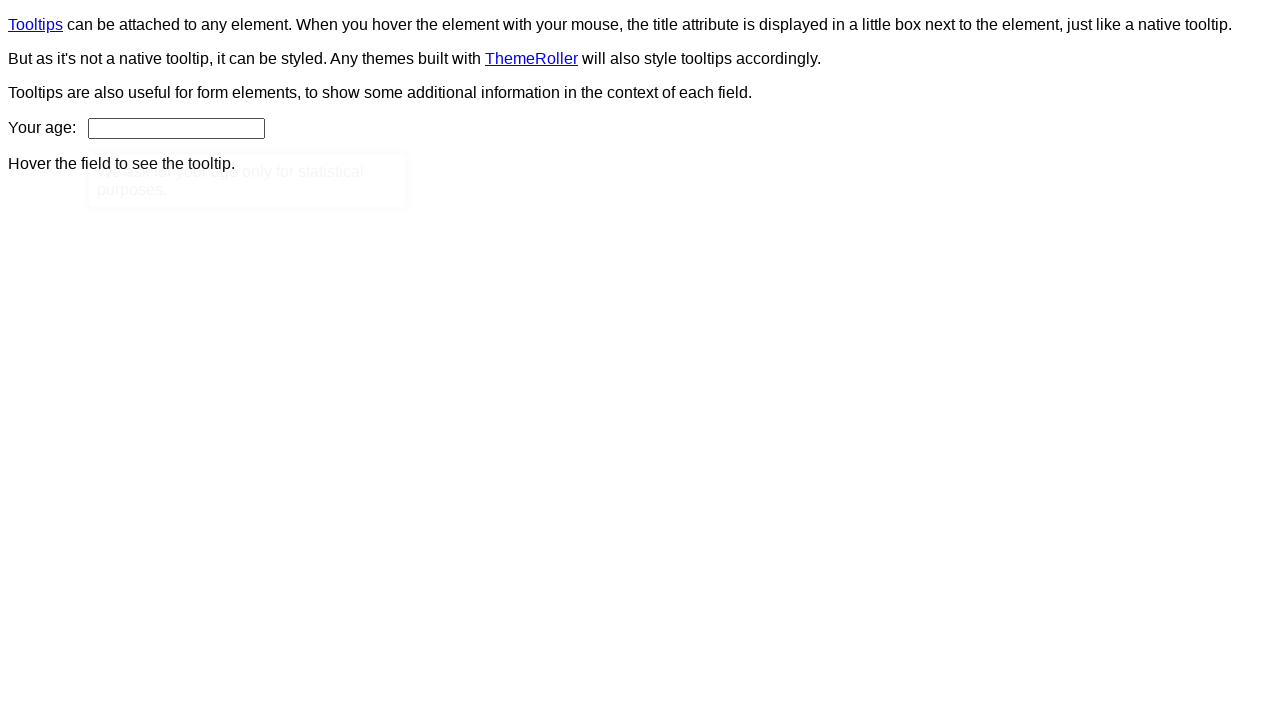

Retrieved tooltip text content
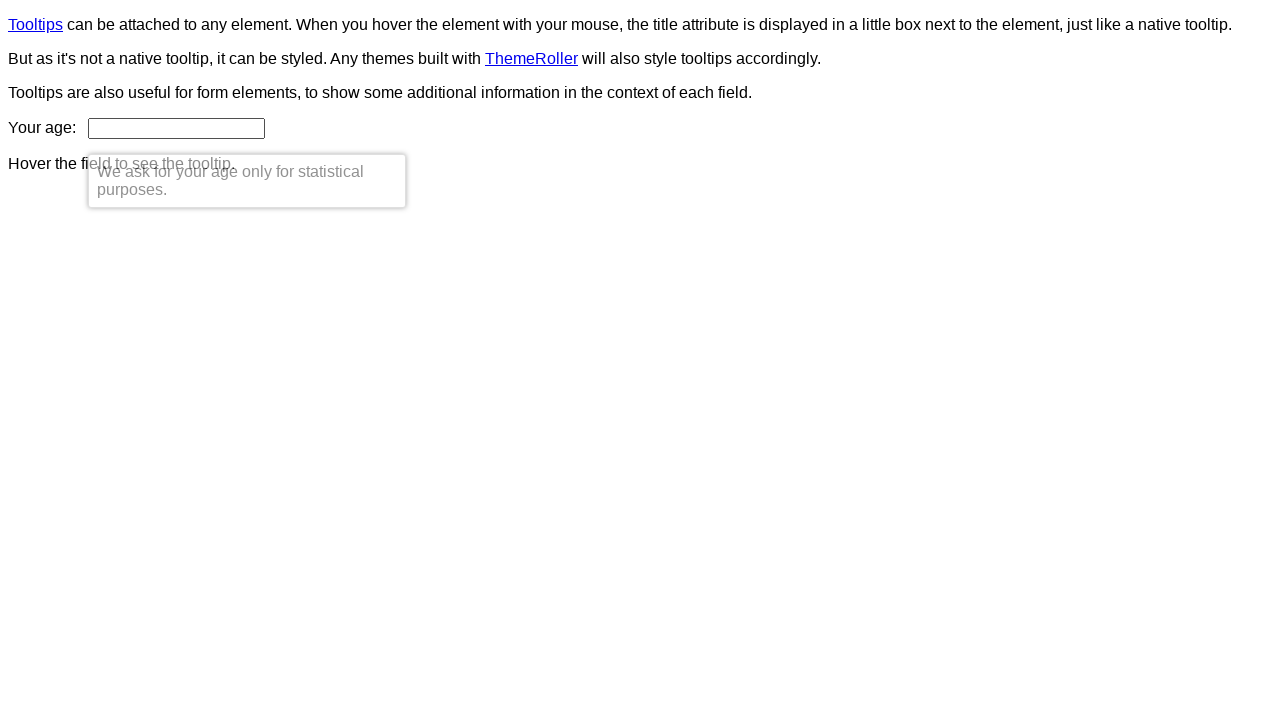

Verified tooltip text matches expected message: 'We ask for your age only for statistical purposes.'
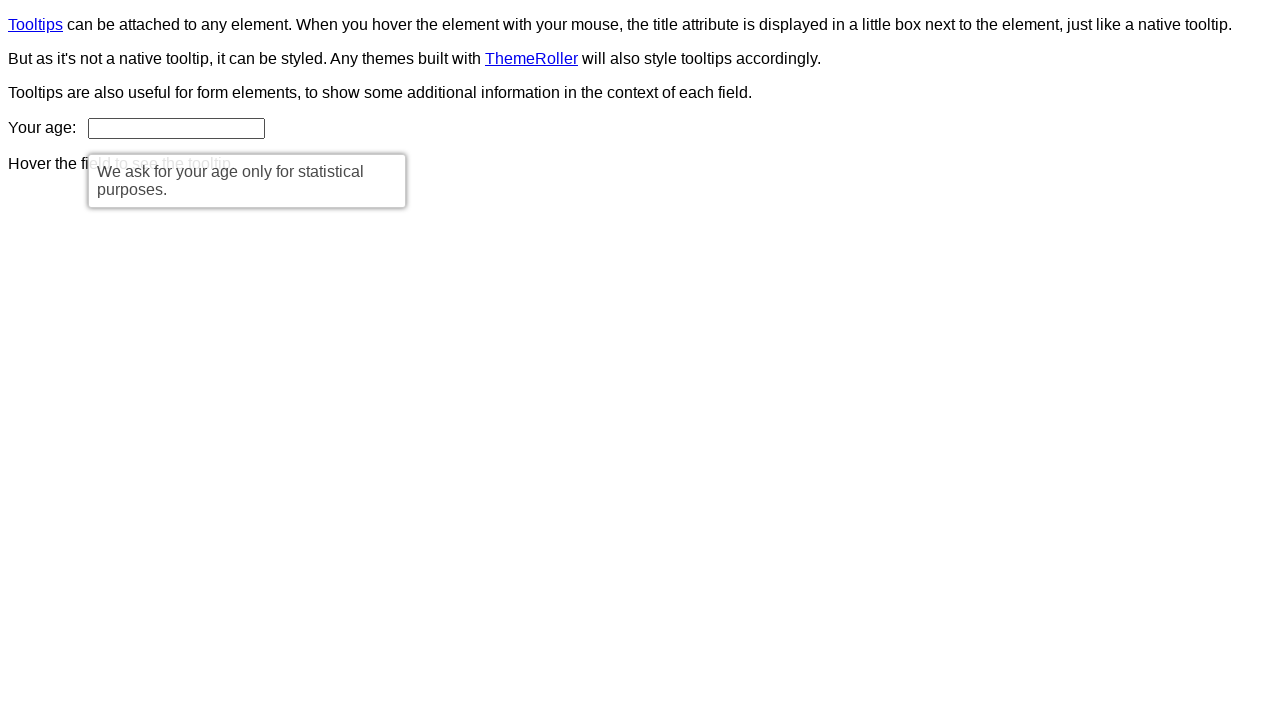

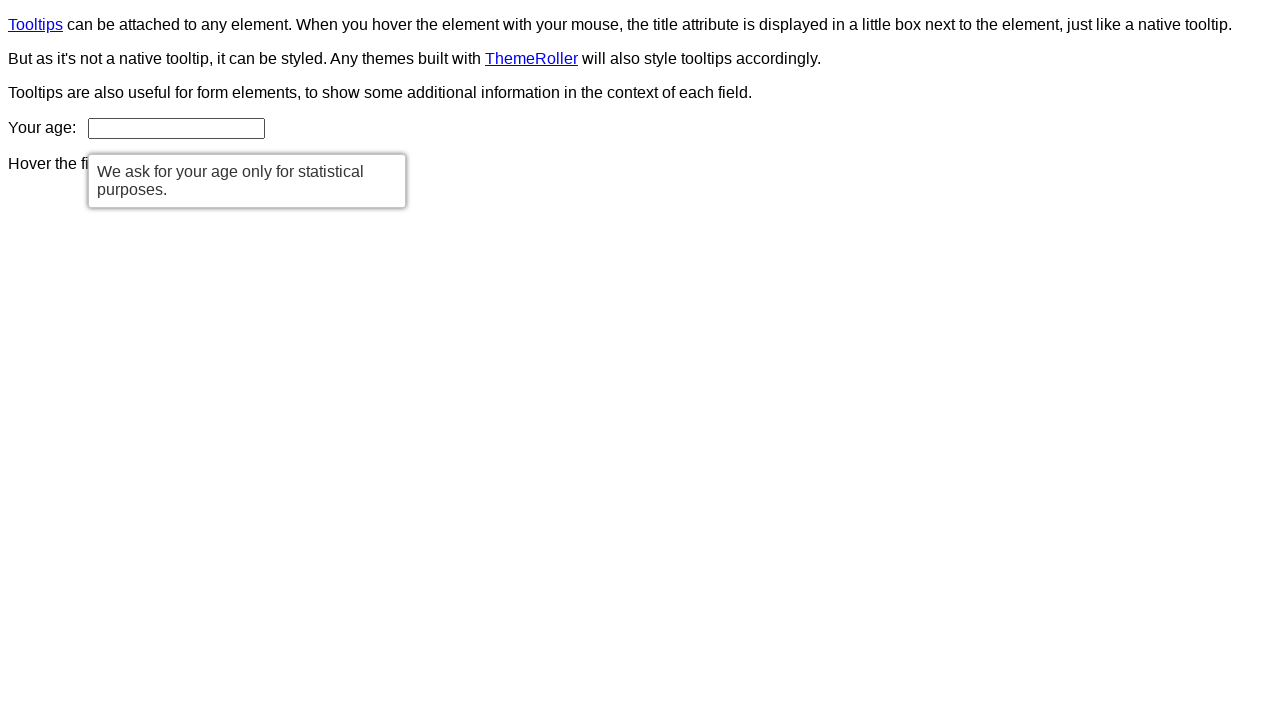